Tests typing text to the currently focused element

Starting URL: https://selenium.dev/selenium/web/single_text_input.html

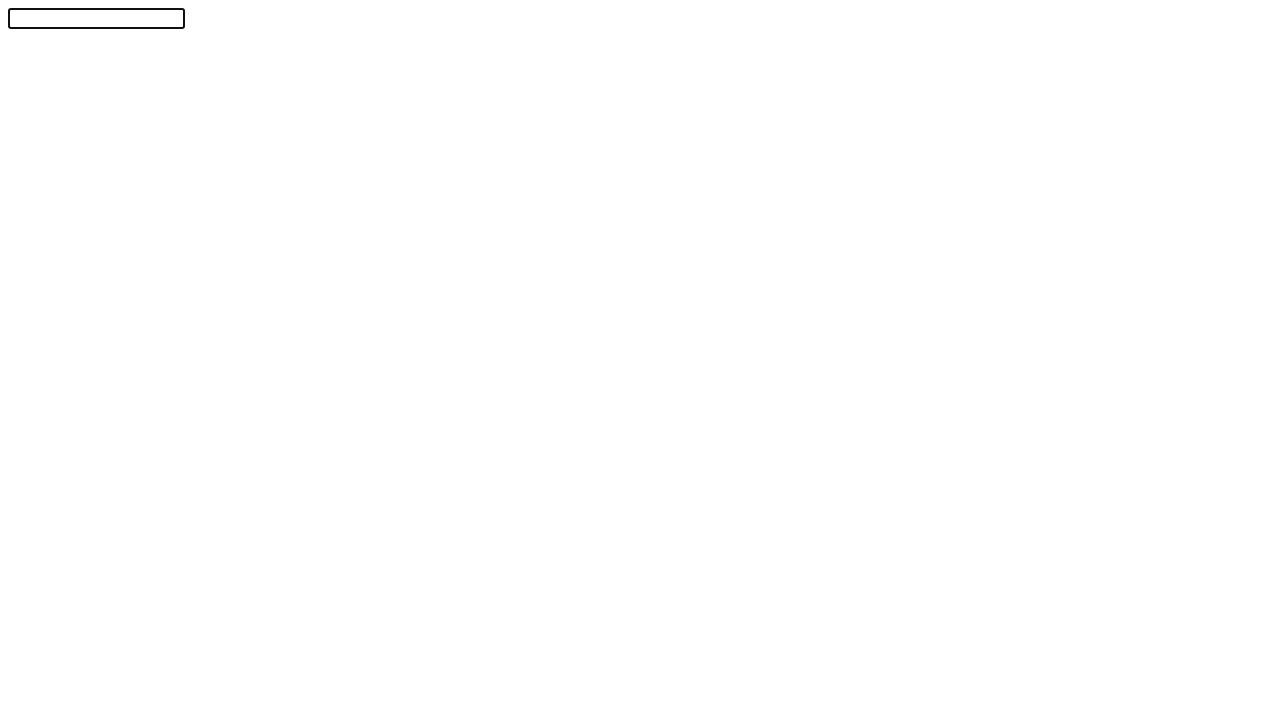

Typed 'abc' to the active element
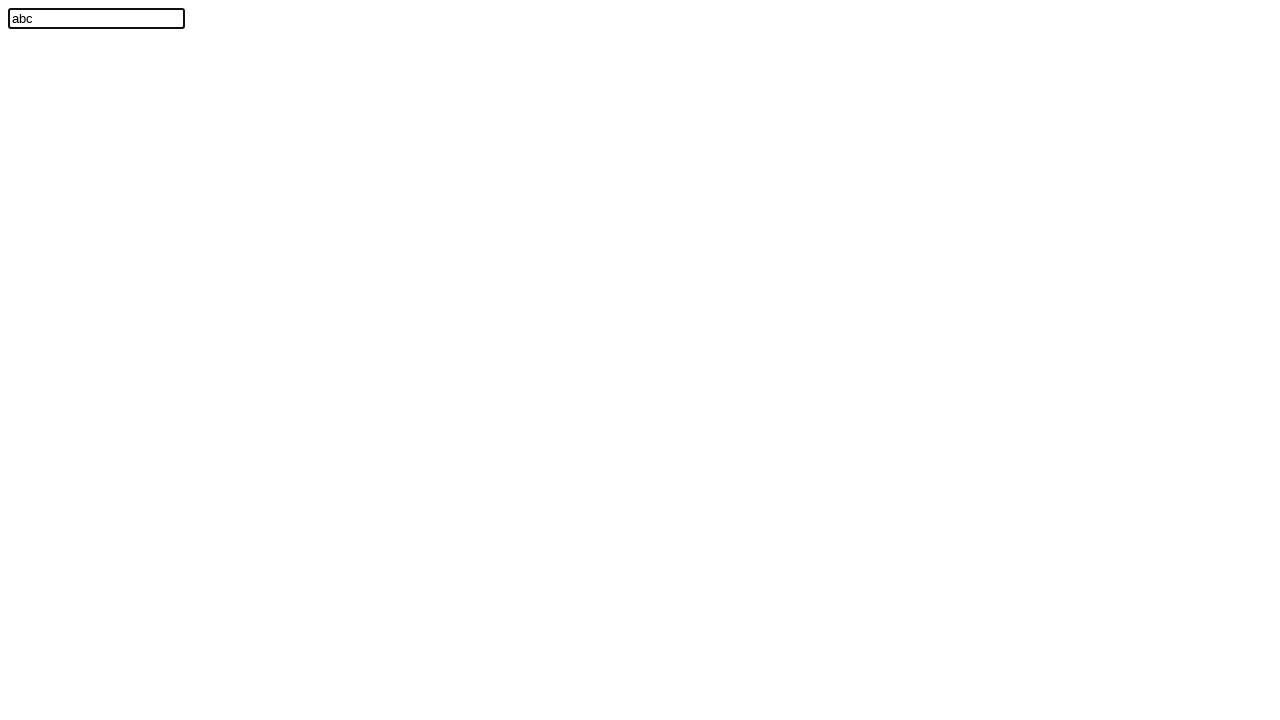

Verified that text 'abc' was entered in the input field
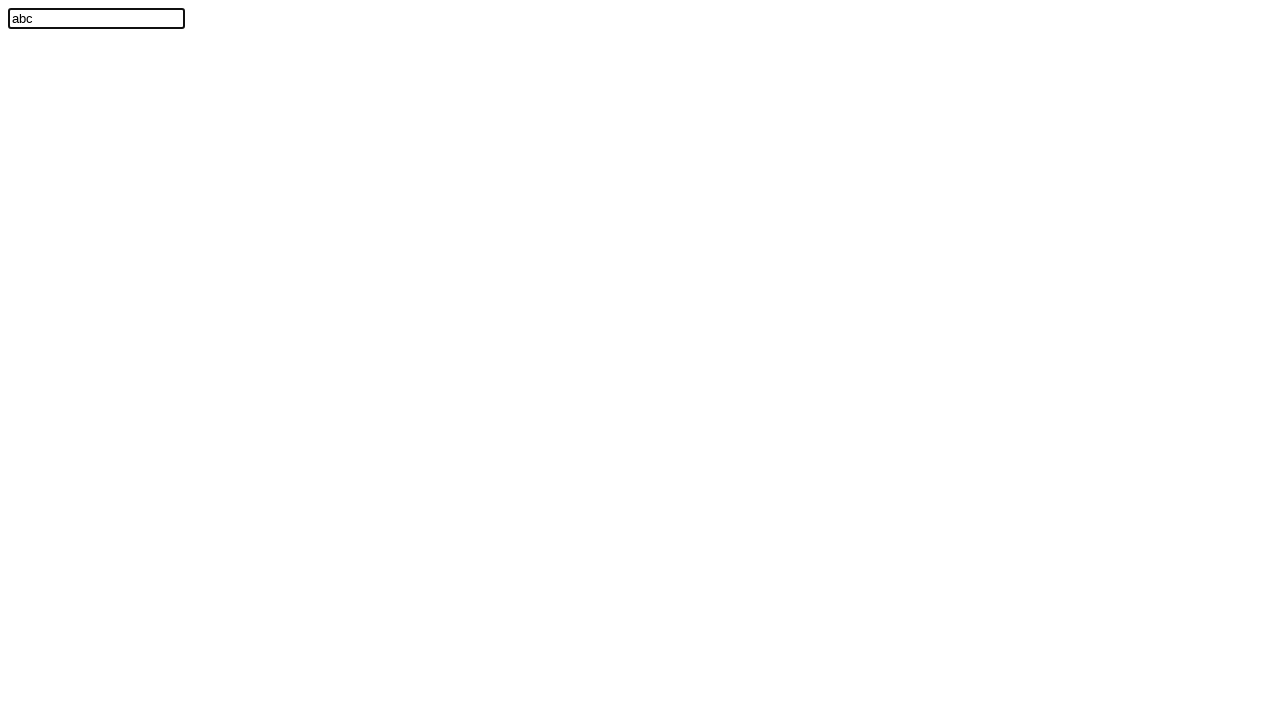

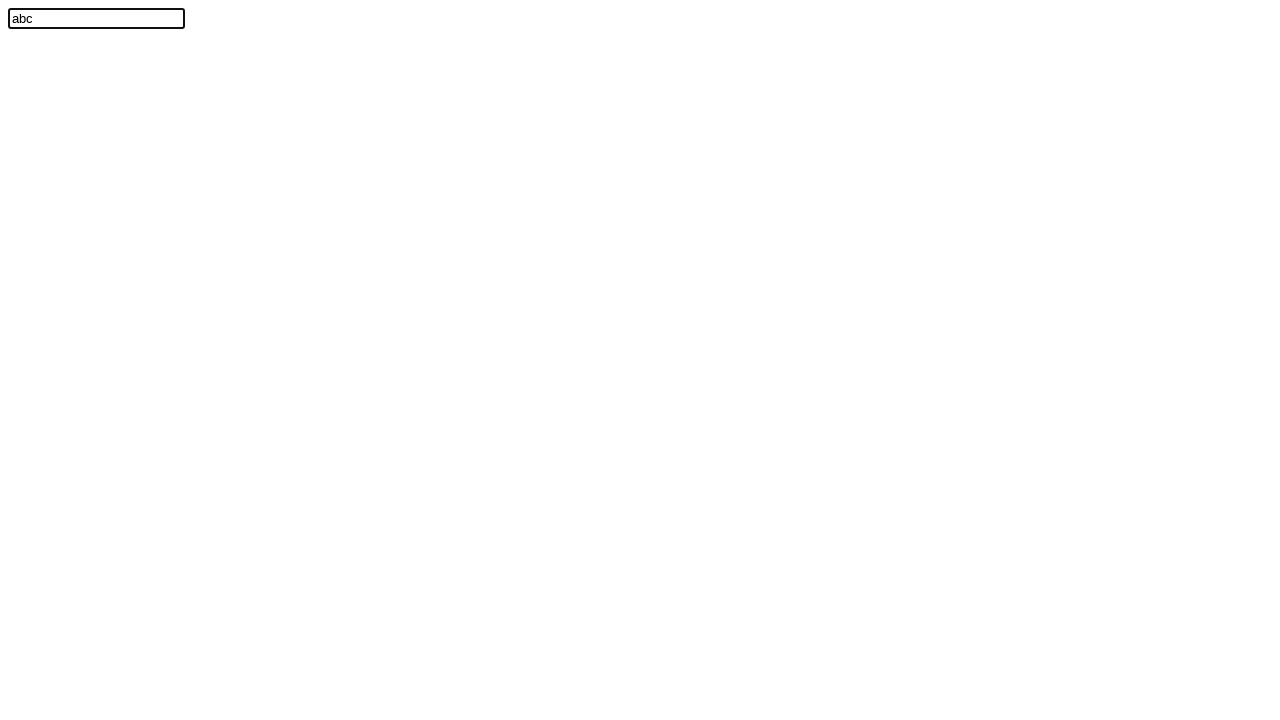